Tests clicking the No Content API link and verifying the response message is displayed

Starting URL: https://demoqa.com/links

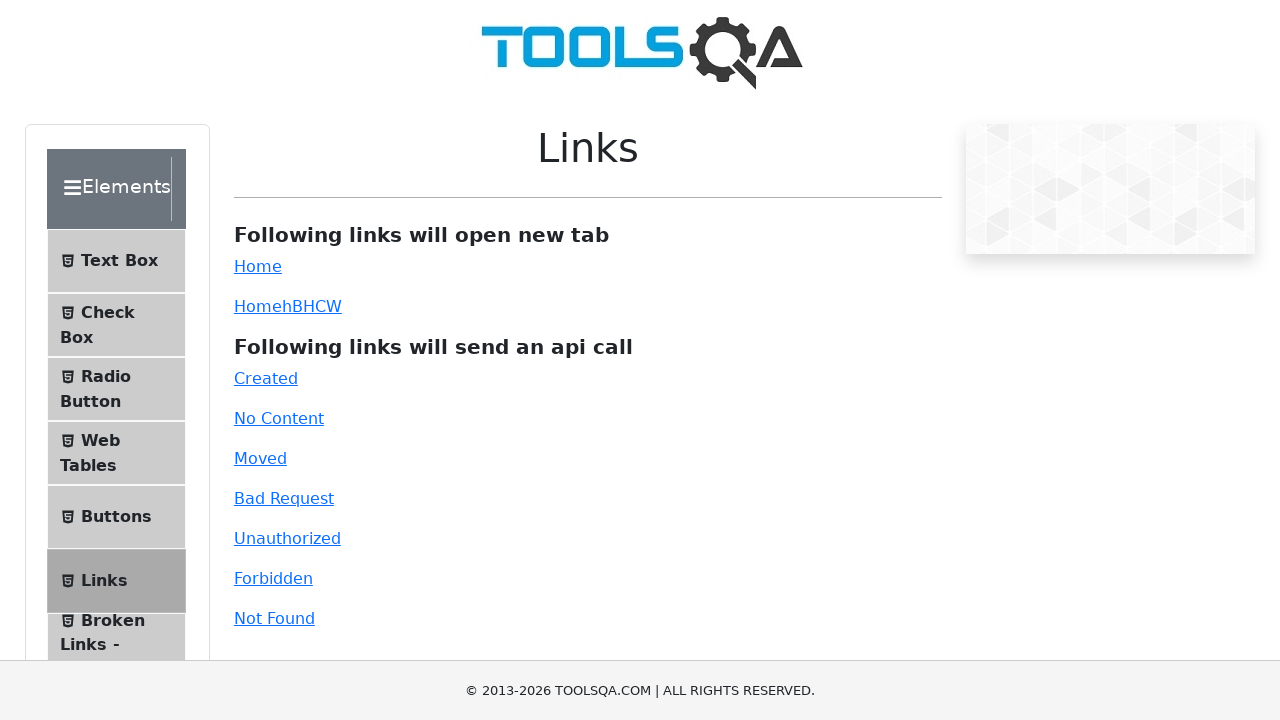

Clicked the No Content API link at (279, 418) on #no-content
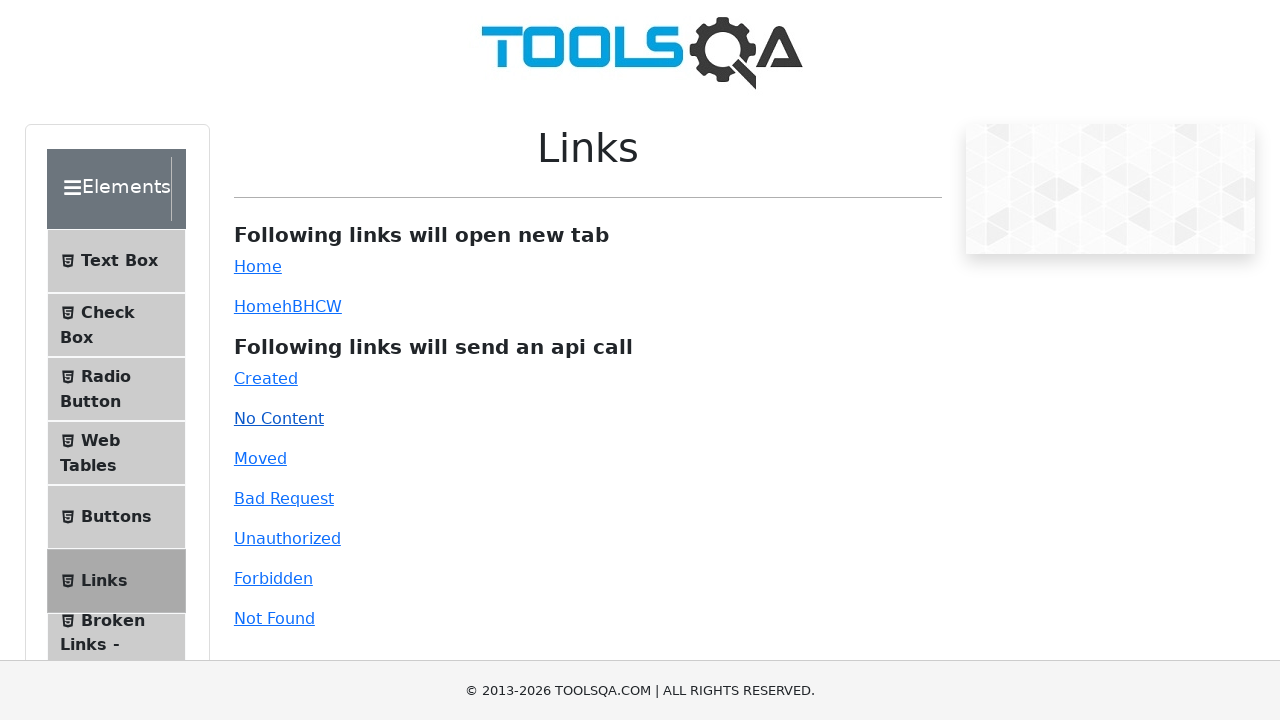

Response message appeared on the page
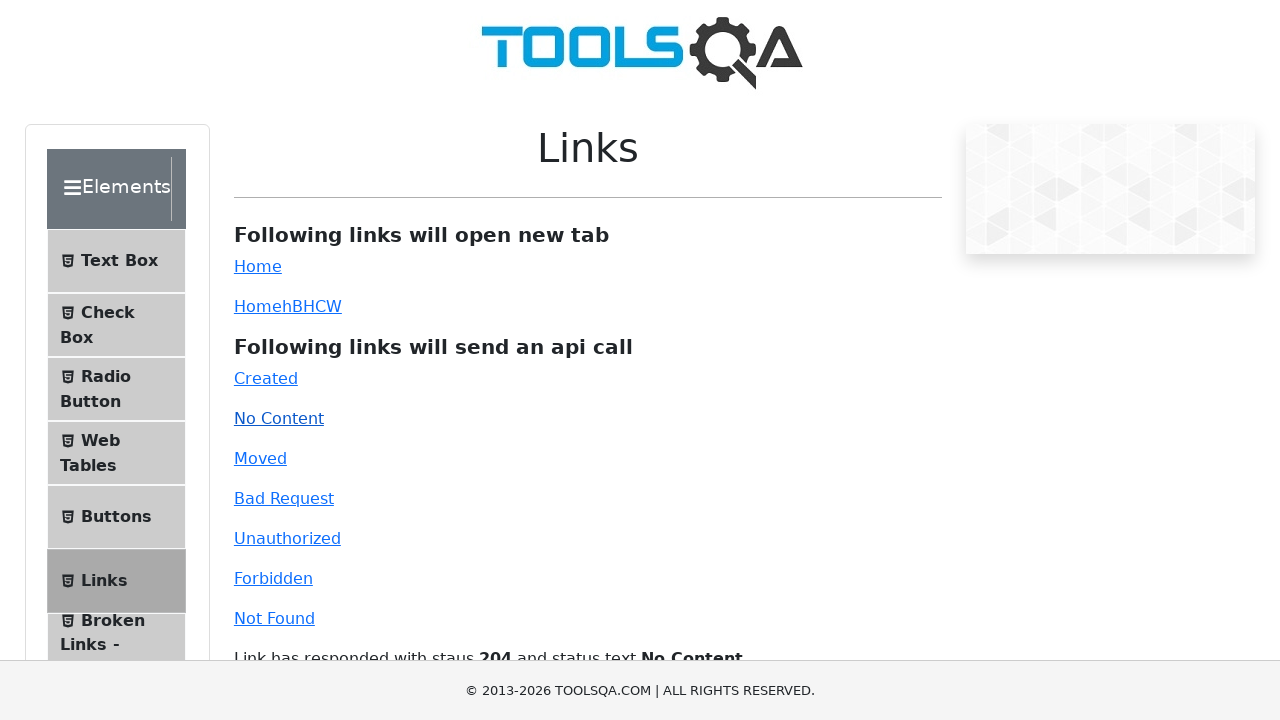

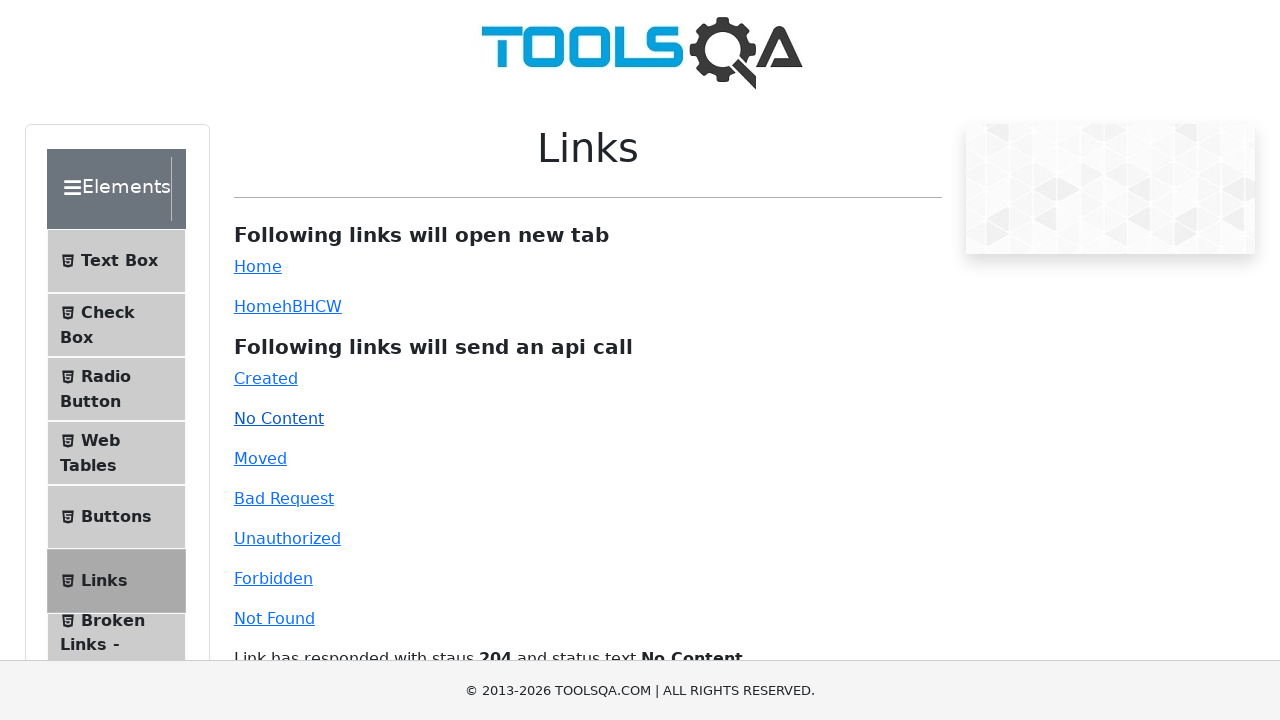